Navigates to a live tennis scores page and checks for the presence of specific text content (retirement status indicators) on the page, then navigates to the finished matches page to verify player information is displayed.

Starting URL: https://www.livexscores.com/?p=4&sport=tennis

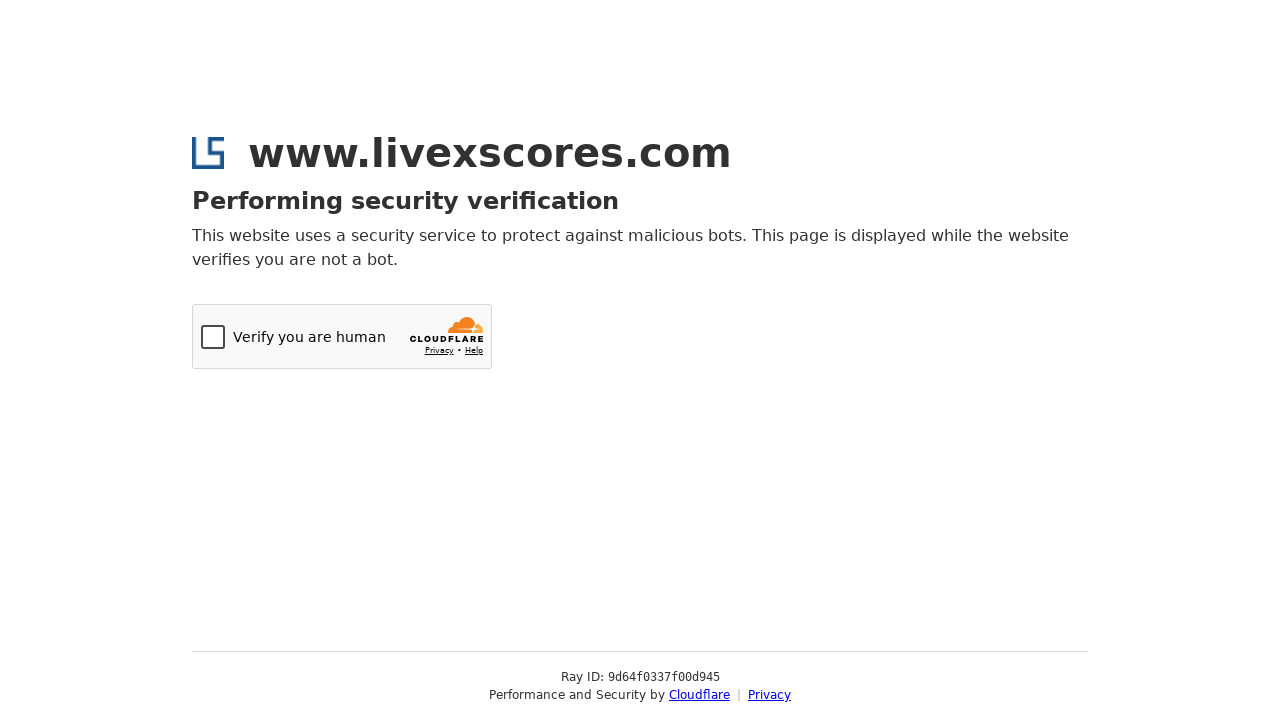

Waited for page content to load on In Play tennis scores page
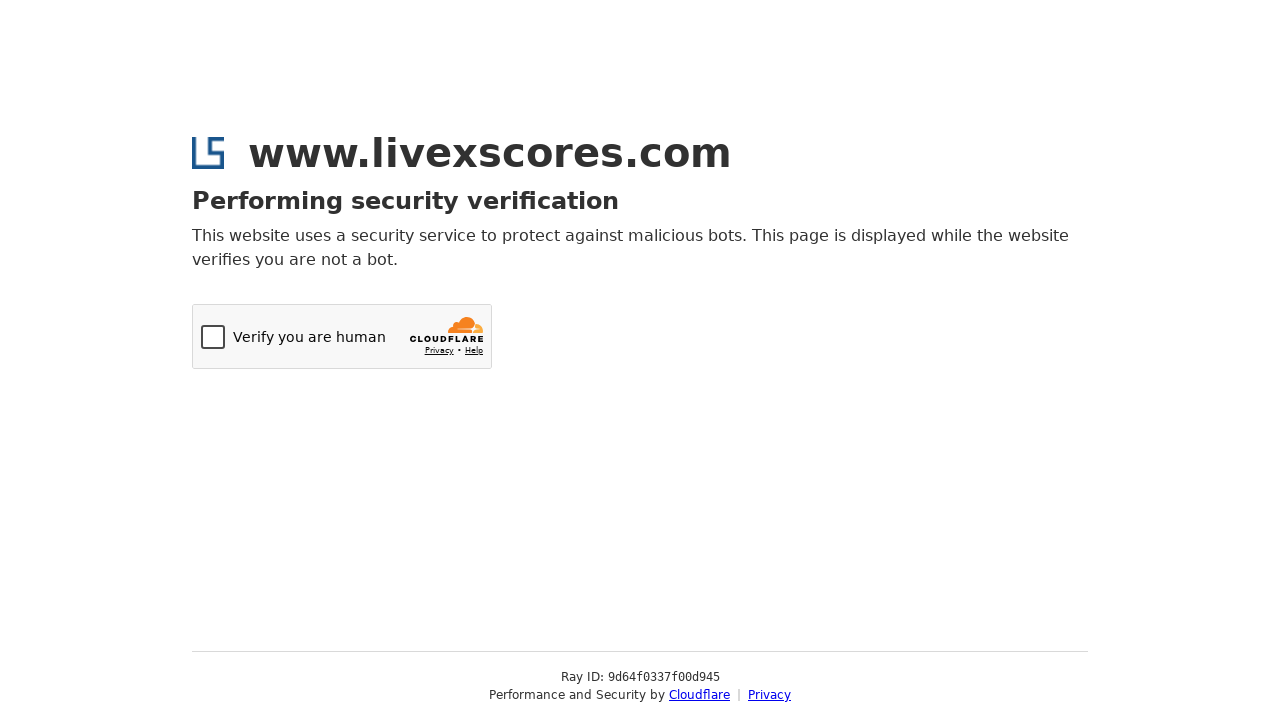

Located retirement status indicators on In Play page
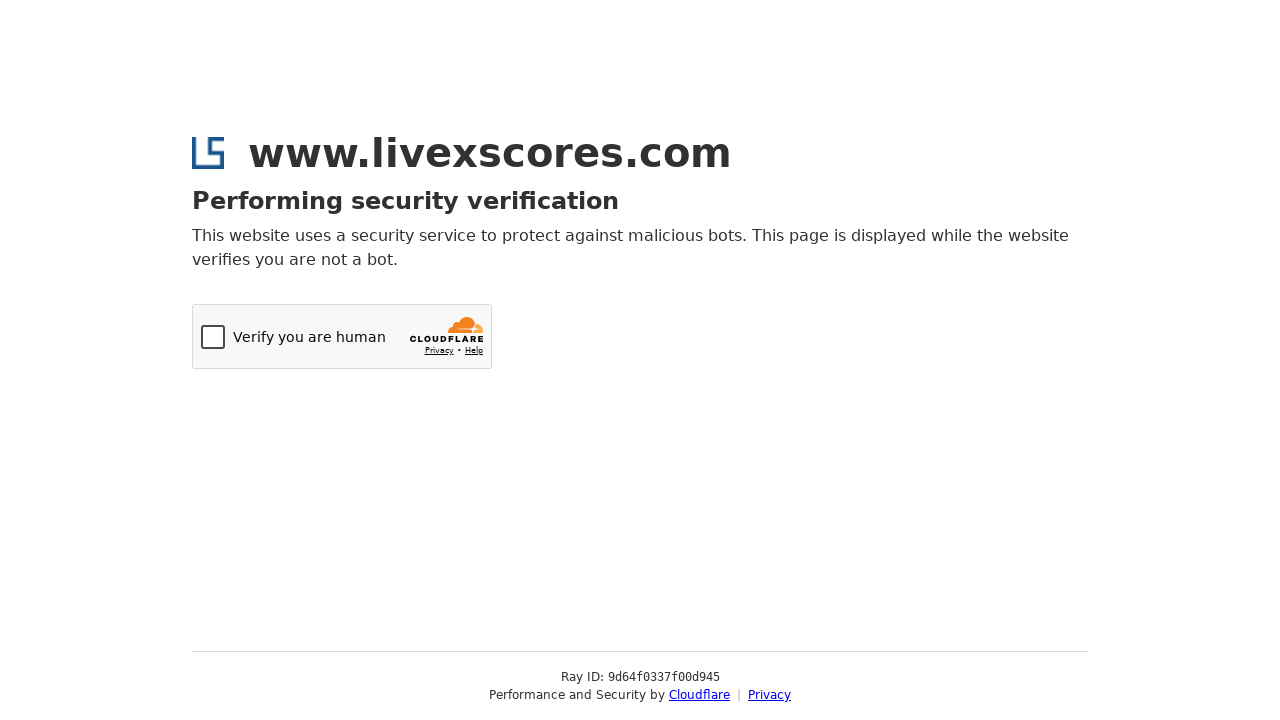

Found 0 retirement indicators on In Play page
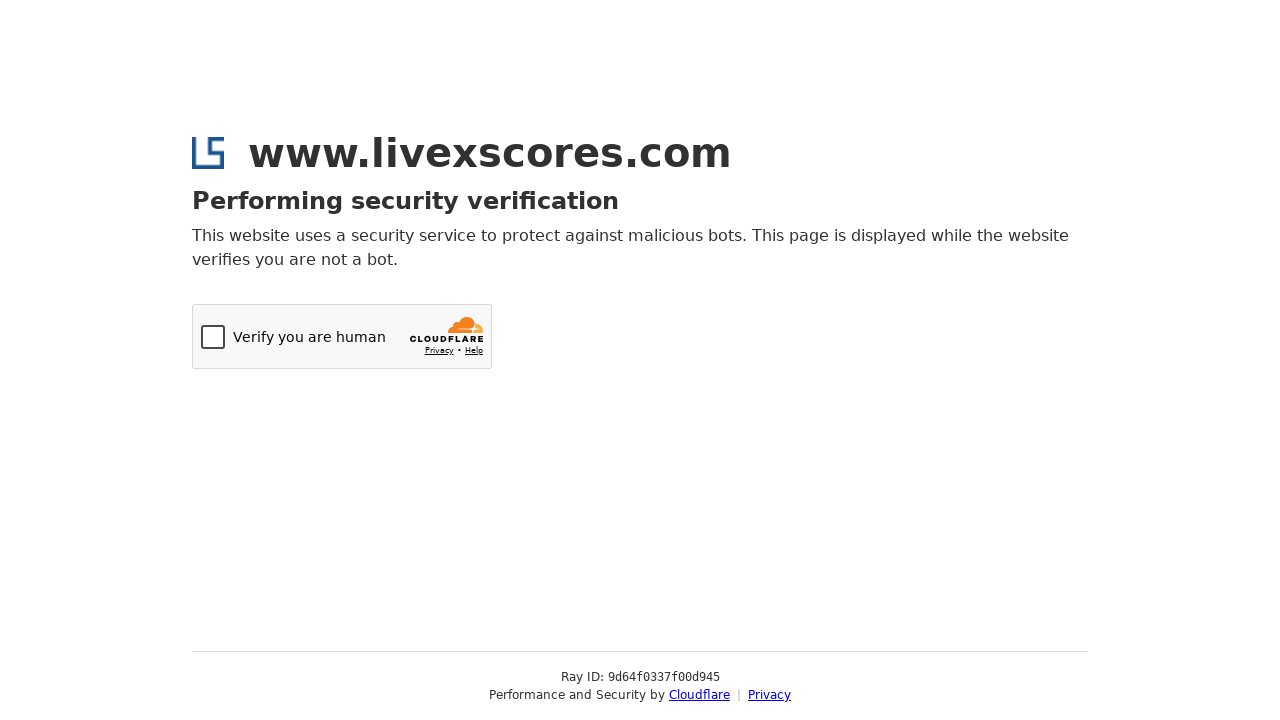

Navigated to Finished matches page
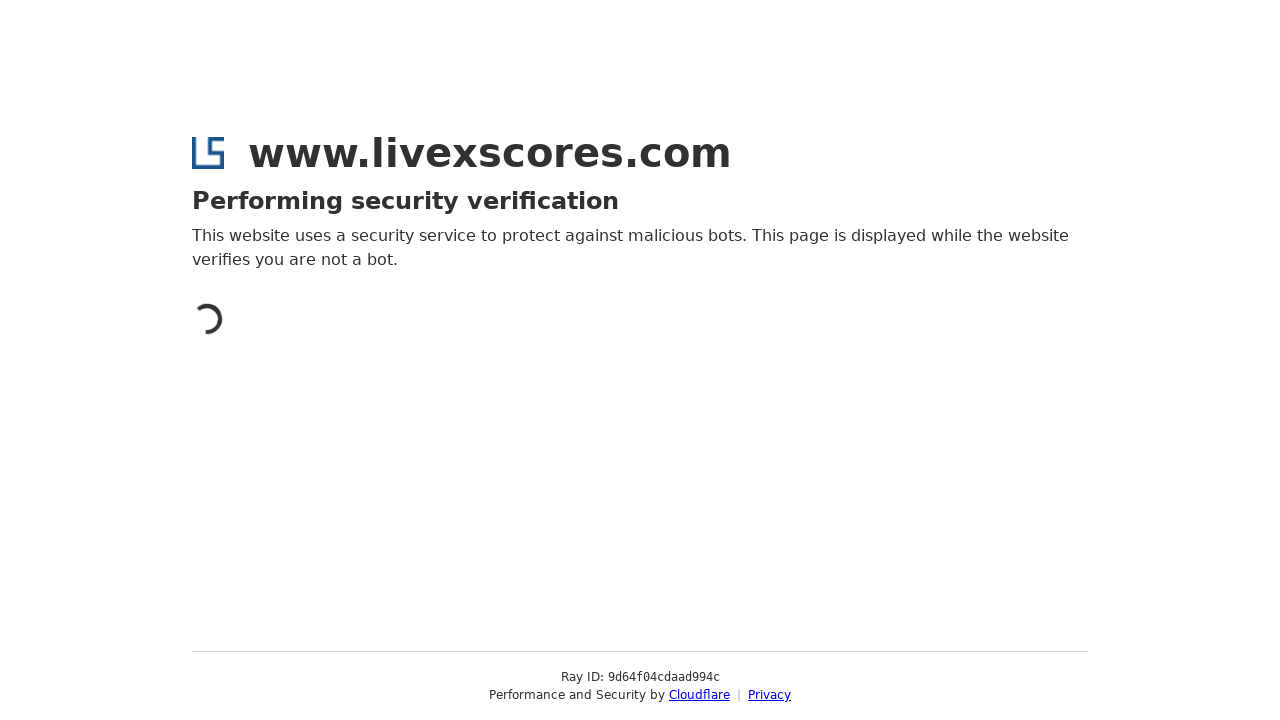

Waited for Finished matches page content to load
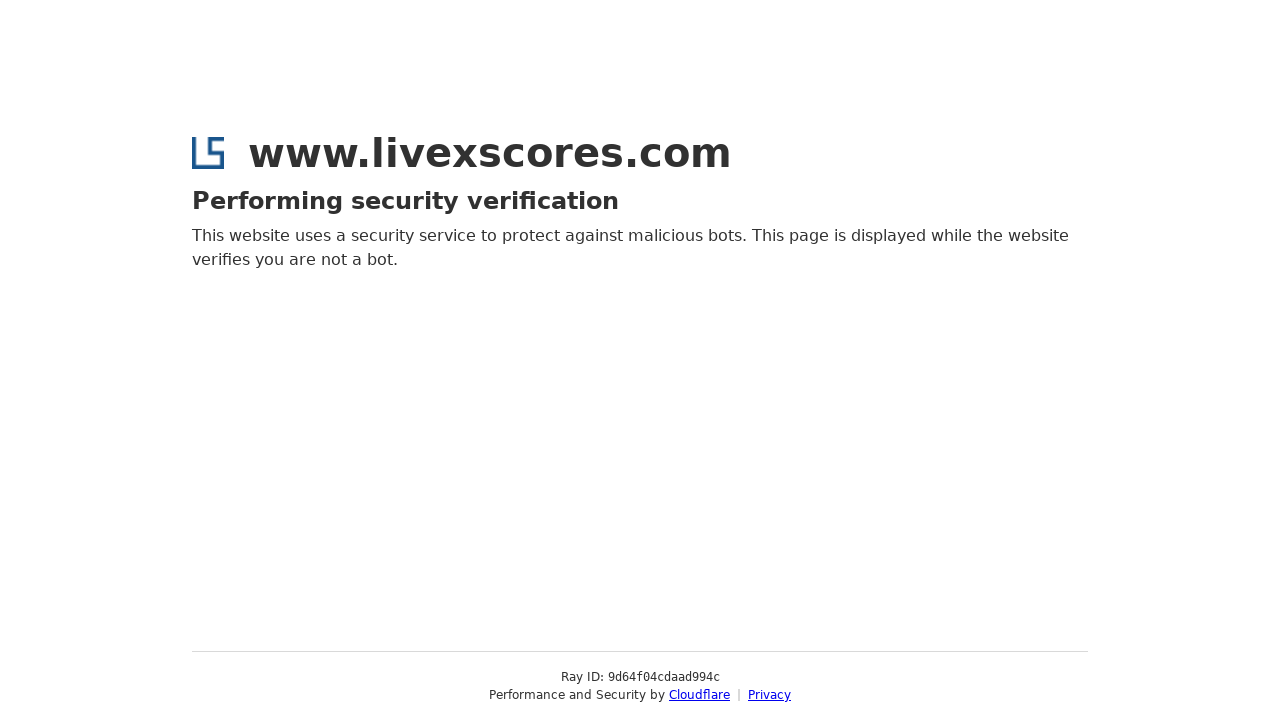

Located player name 'Stojanovic Nina' on Finished page
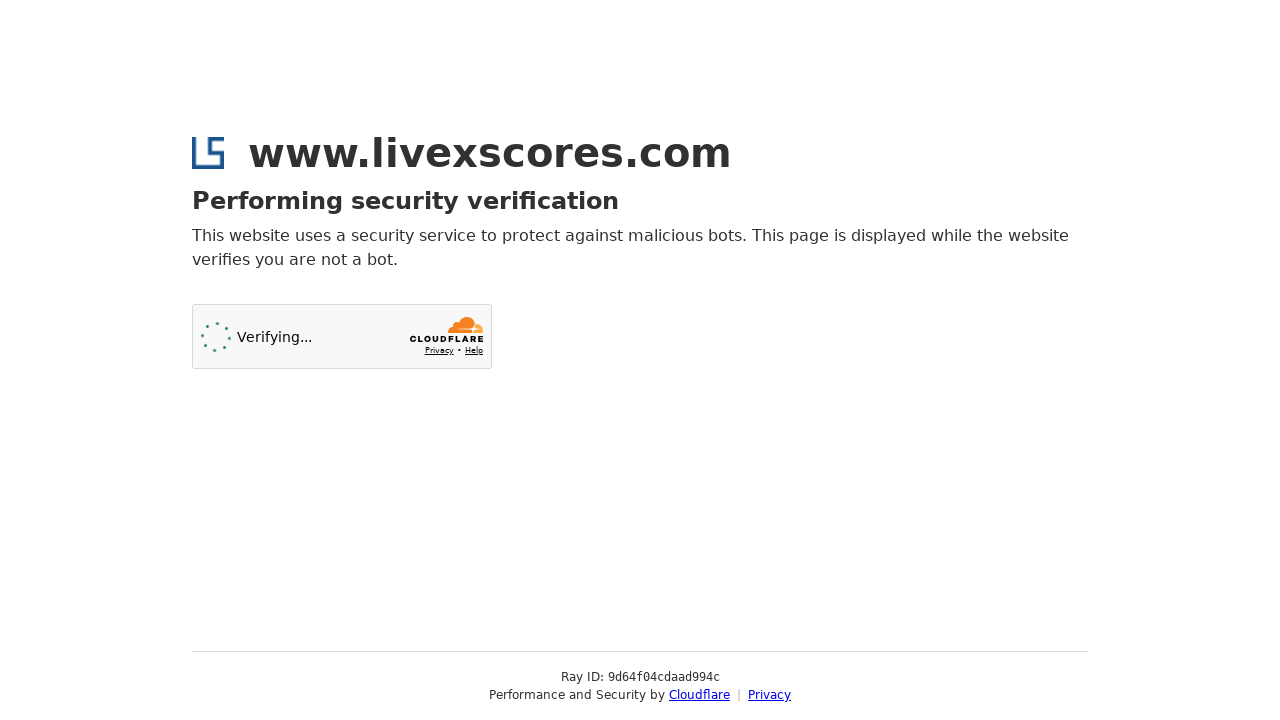

Found 0 matches for player 'Stojanovic Nina' on Finished page
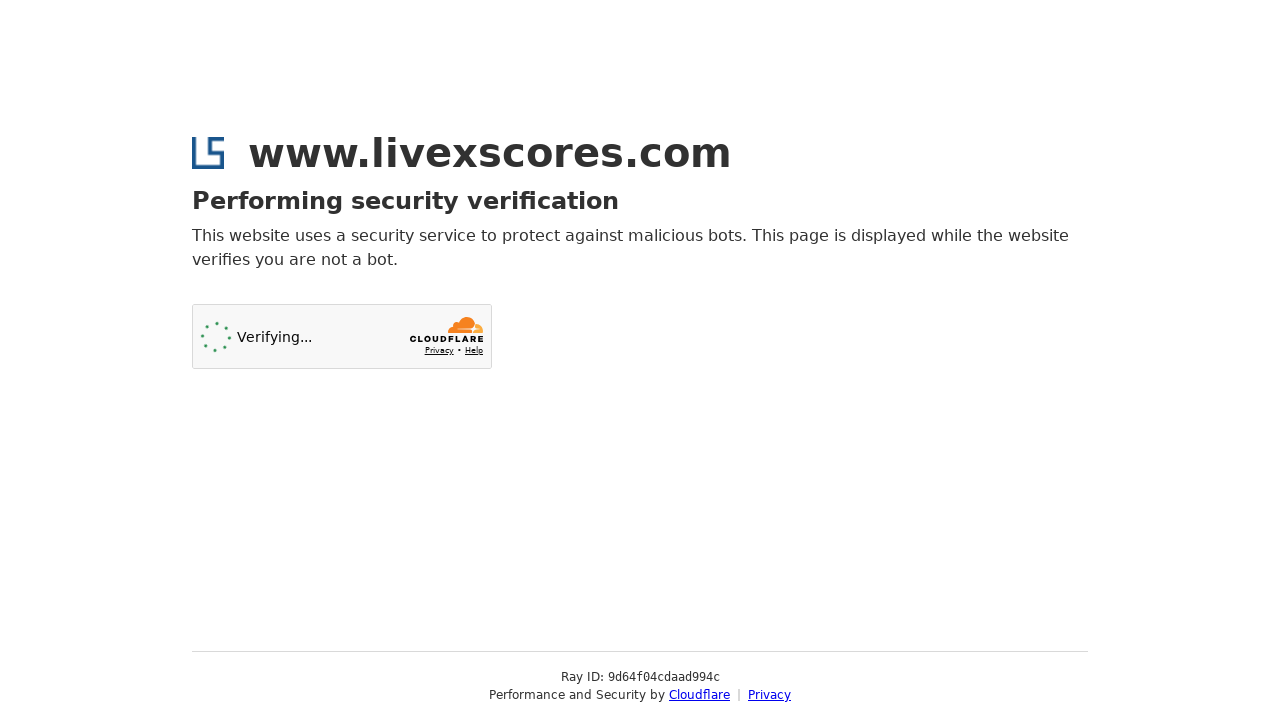

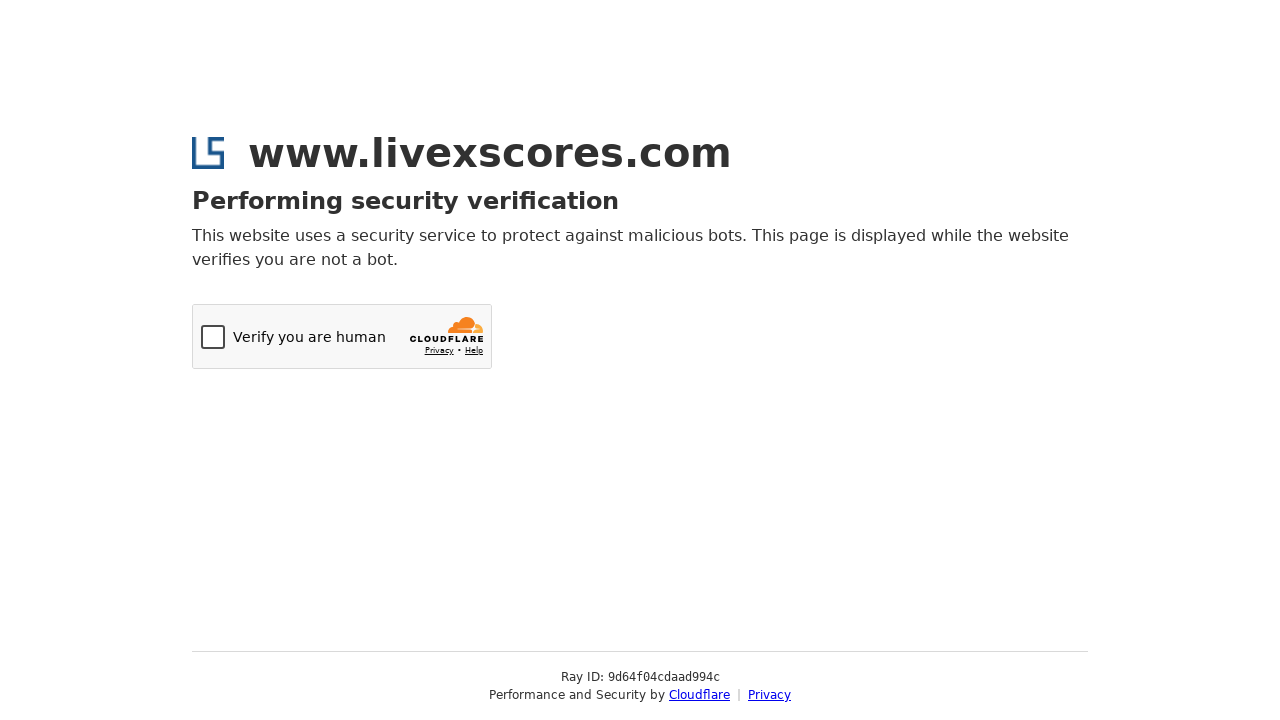